Tests XPath sibling and parent traversal by locating buttons in the header using following-sibling and parent axes, then retrieving their text content.

Starting URL: https://www.rahulshettyacademy.com/AutomationPractice/

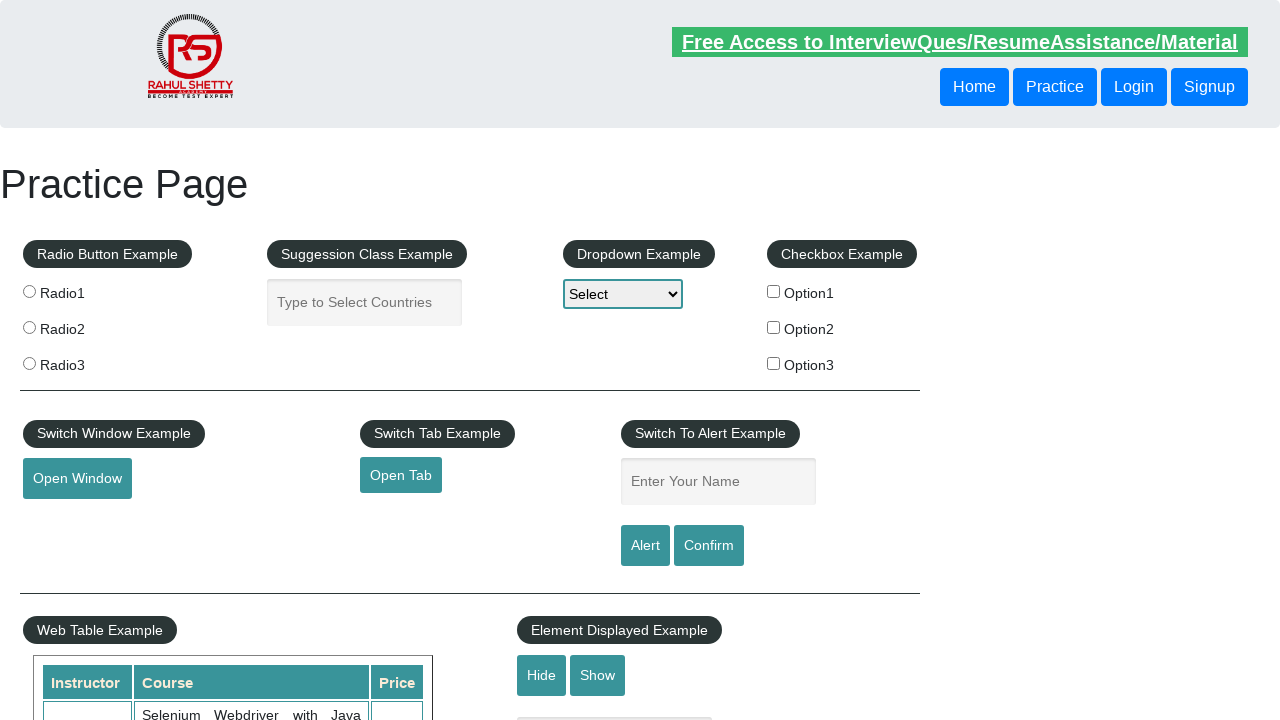

Navigated to Rahul Shetty Academy AutomationPractice page
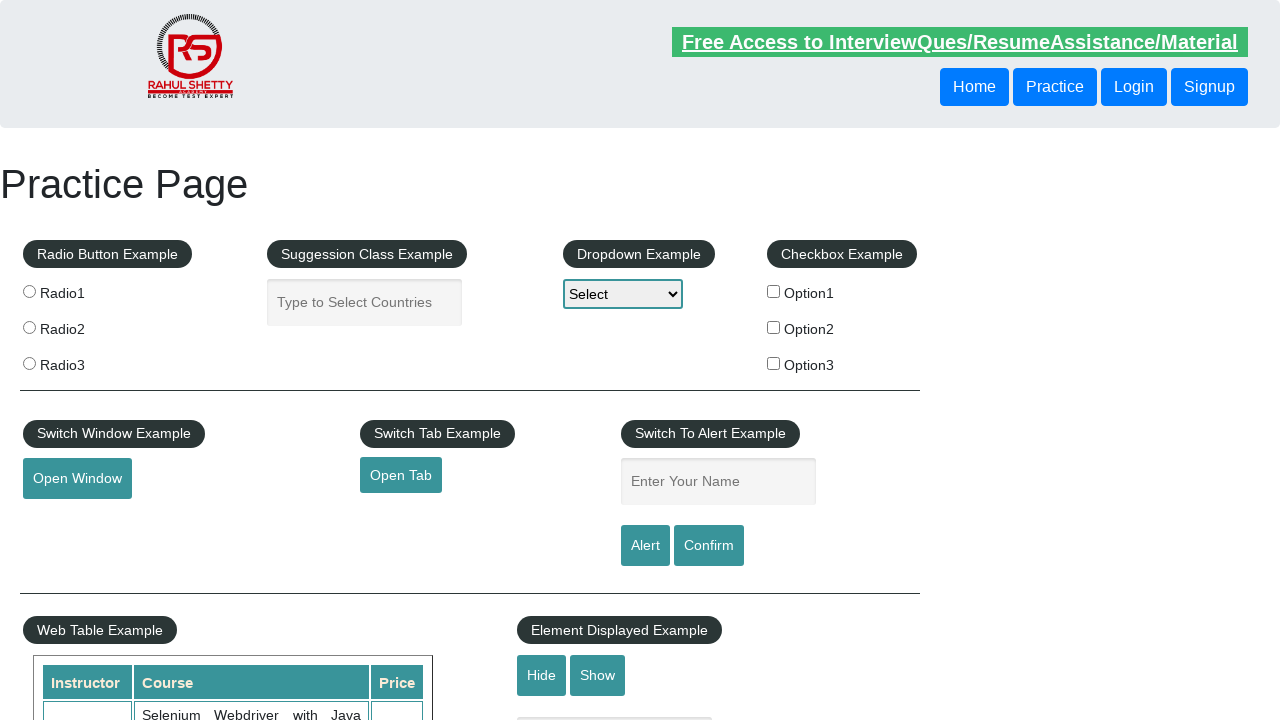

Located and retrieved text from sibling button using following-sibling XPath axis
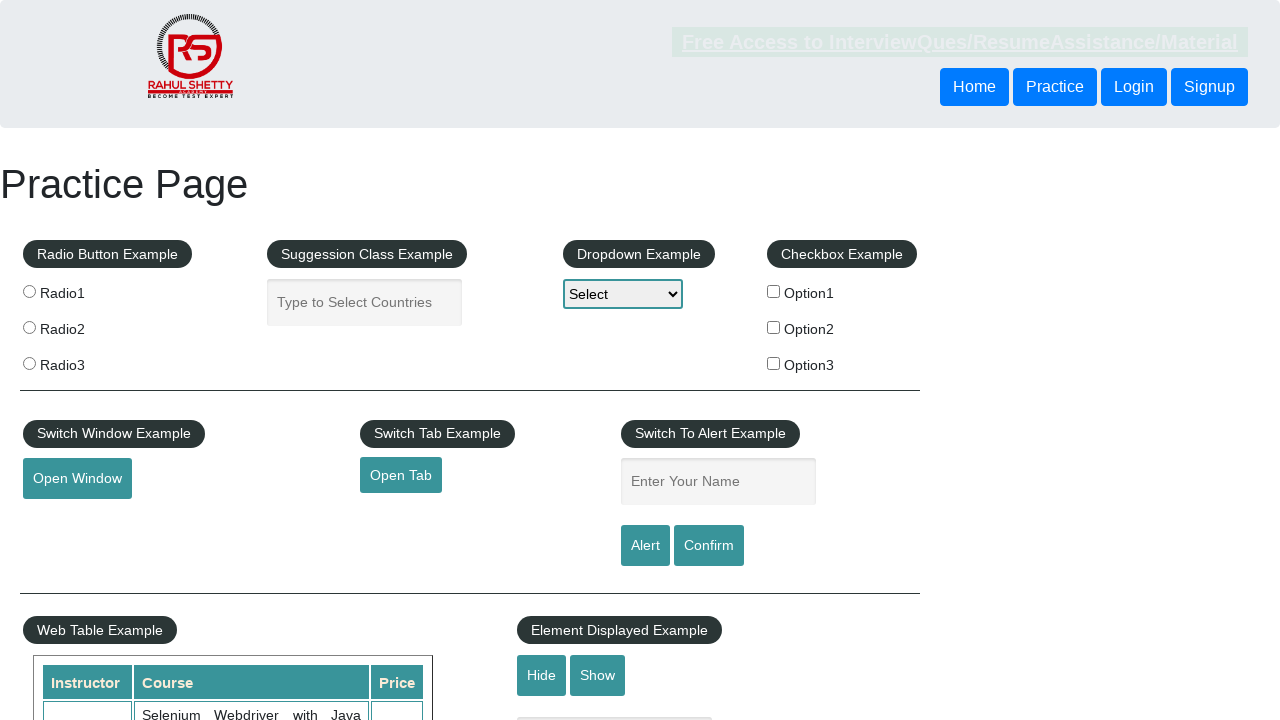

Located and retrieved text from button using parent XPath axis traversal
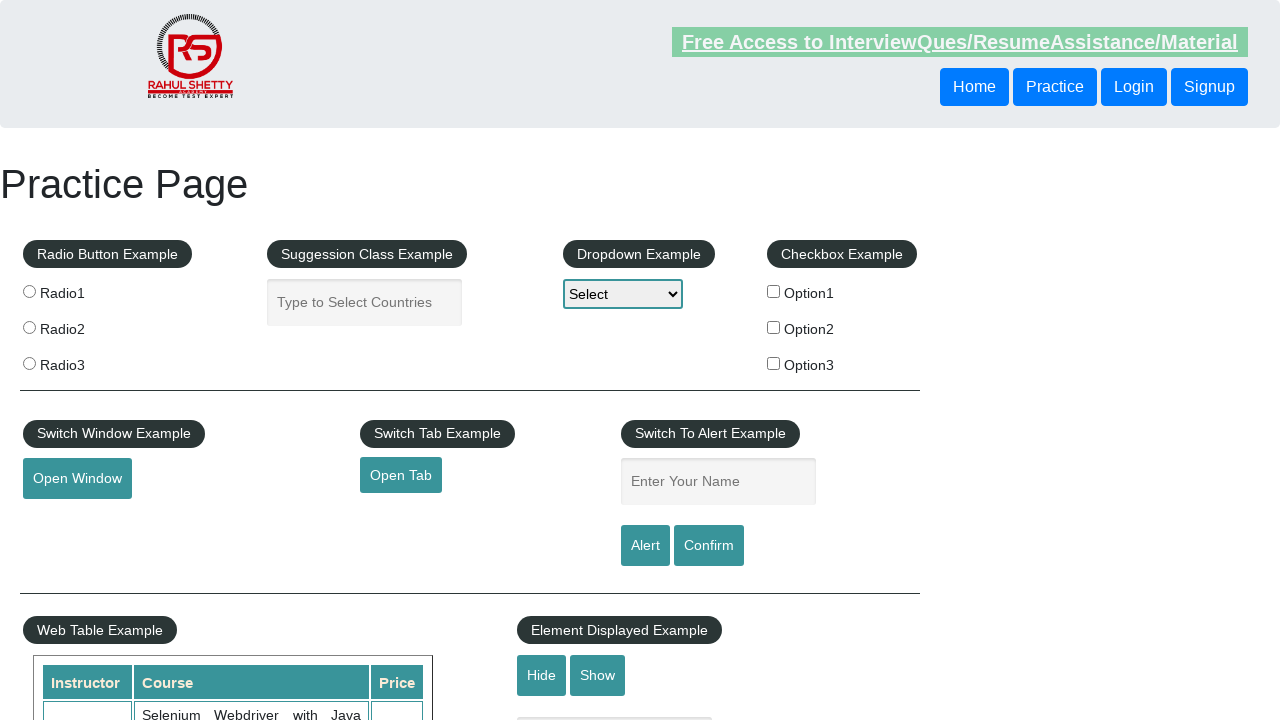

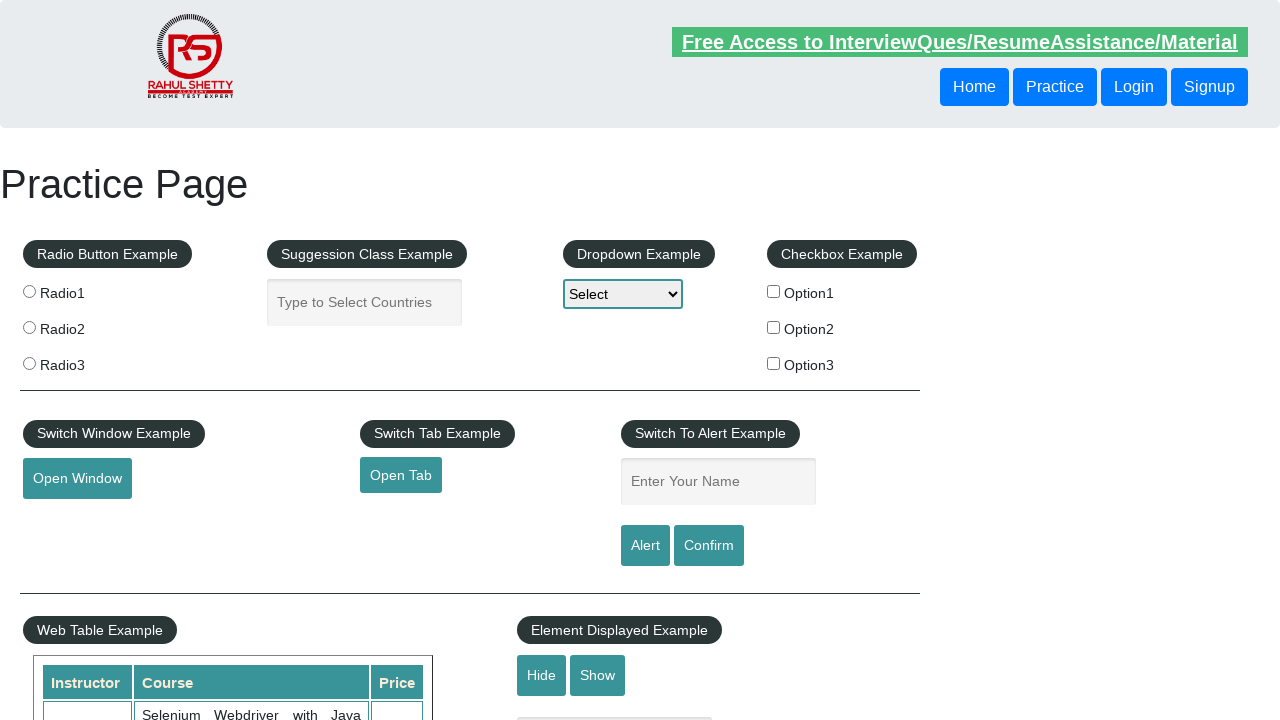